Tests dynamic content loading by waiting for hidden text to become visible

Starting URL: http://the-internet.herokuapp.com/dynamic_loading/1

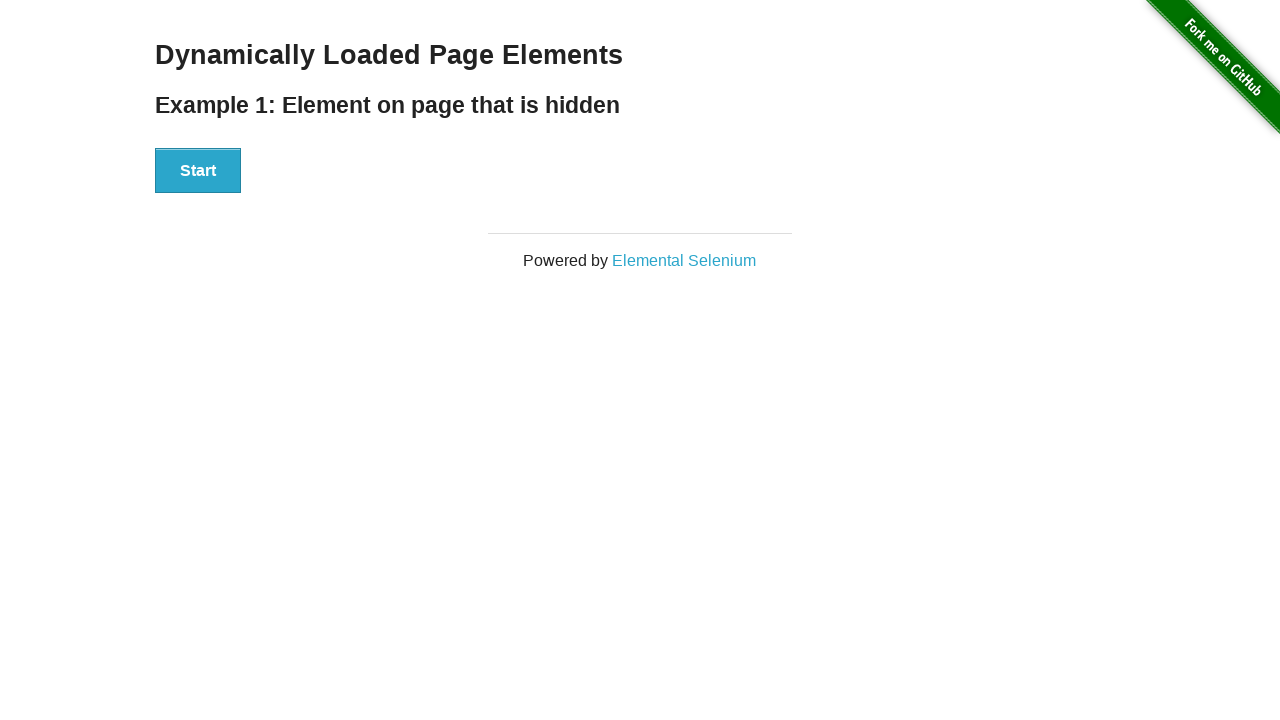

Clicked Start button to trigger dynamic loading at (198, 171) on button:has-text('Start')
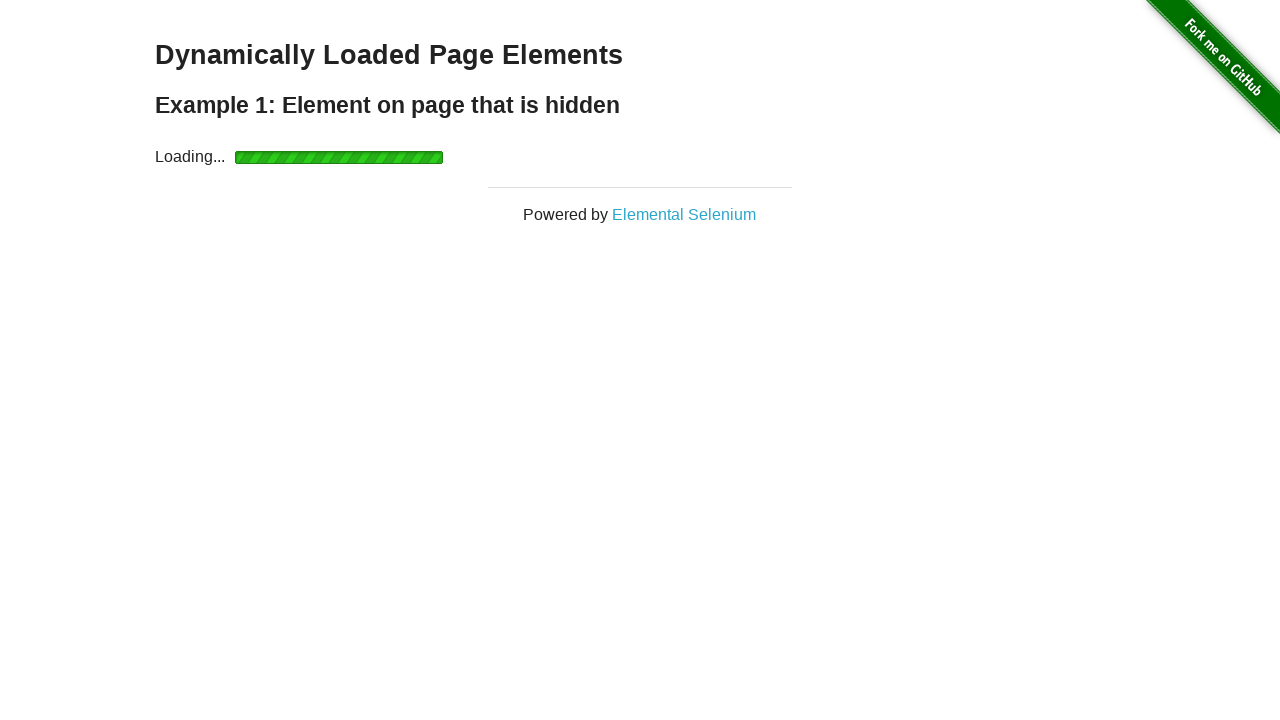

Waited for 'Hello World!' text to become visible
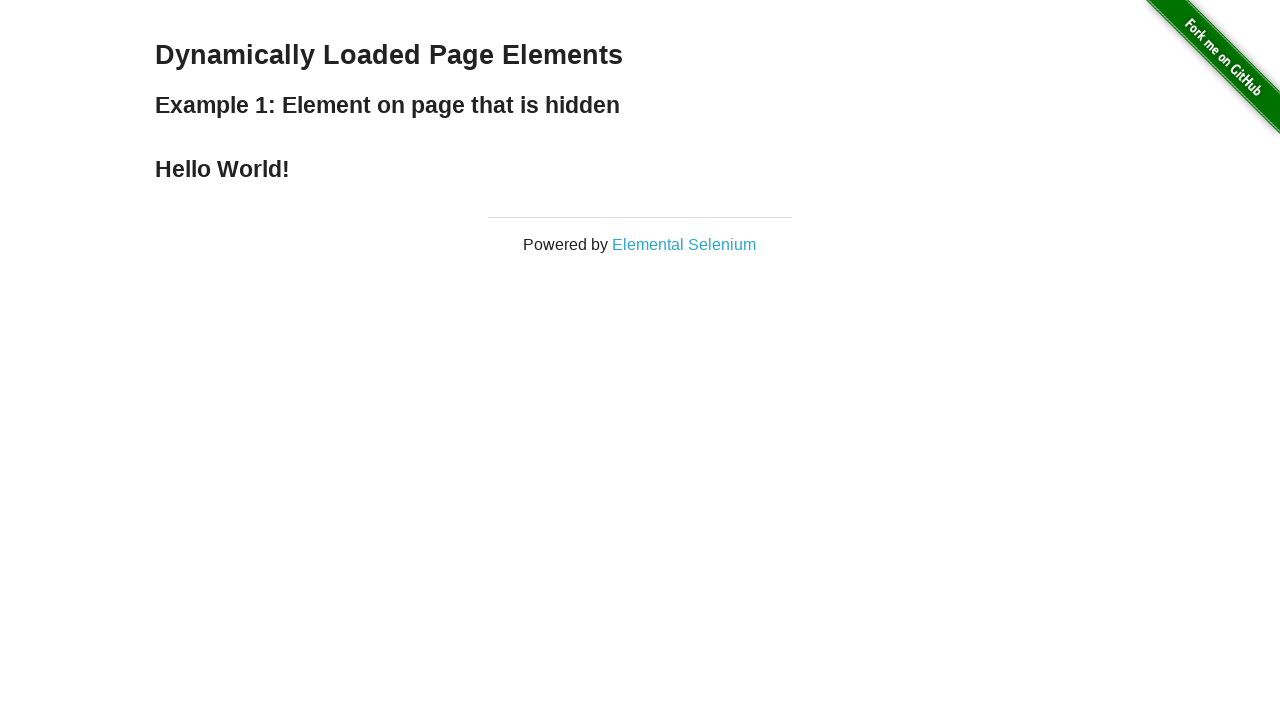

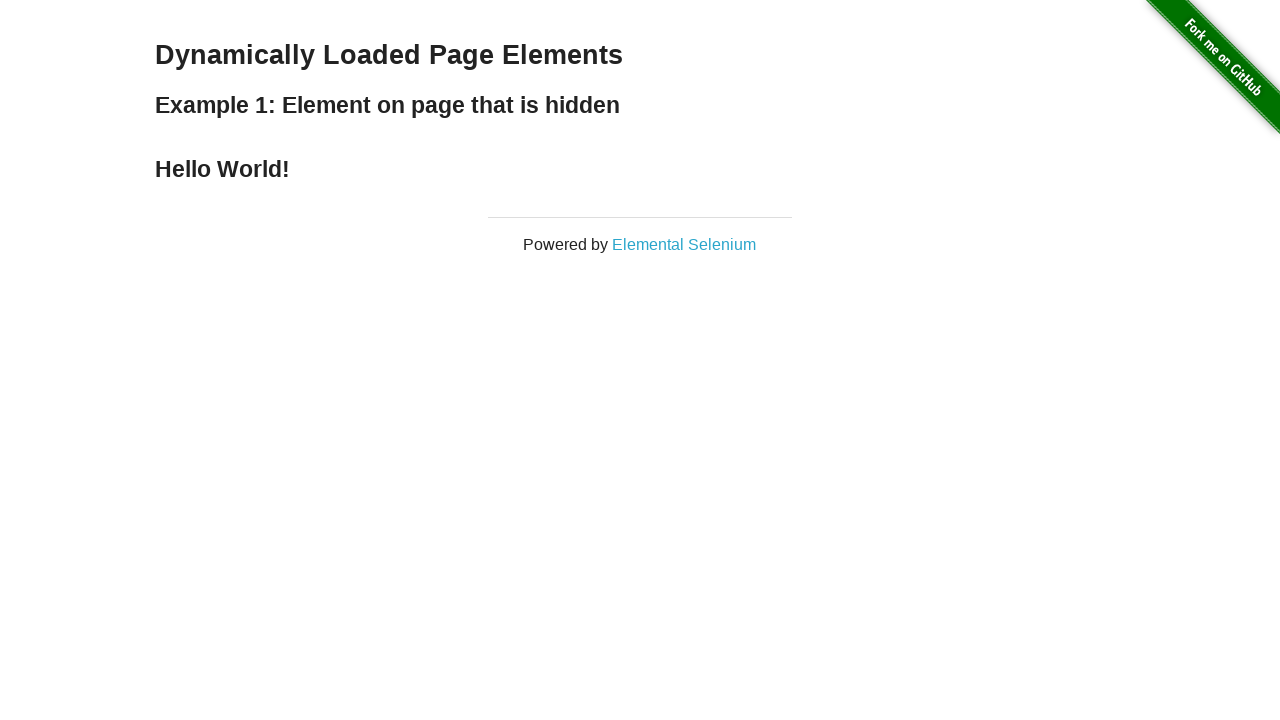